Tests random multi-selection by holding Ctrl key and clicking on individual numbers (2, 4, 6, 7) to select non-contiguous items.

Starting URL: https://automationfc.github.io/jquery-selectable/

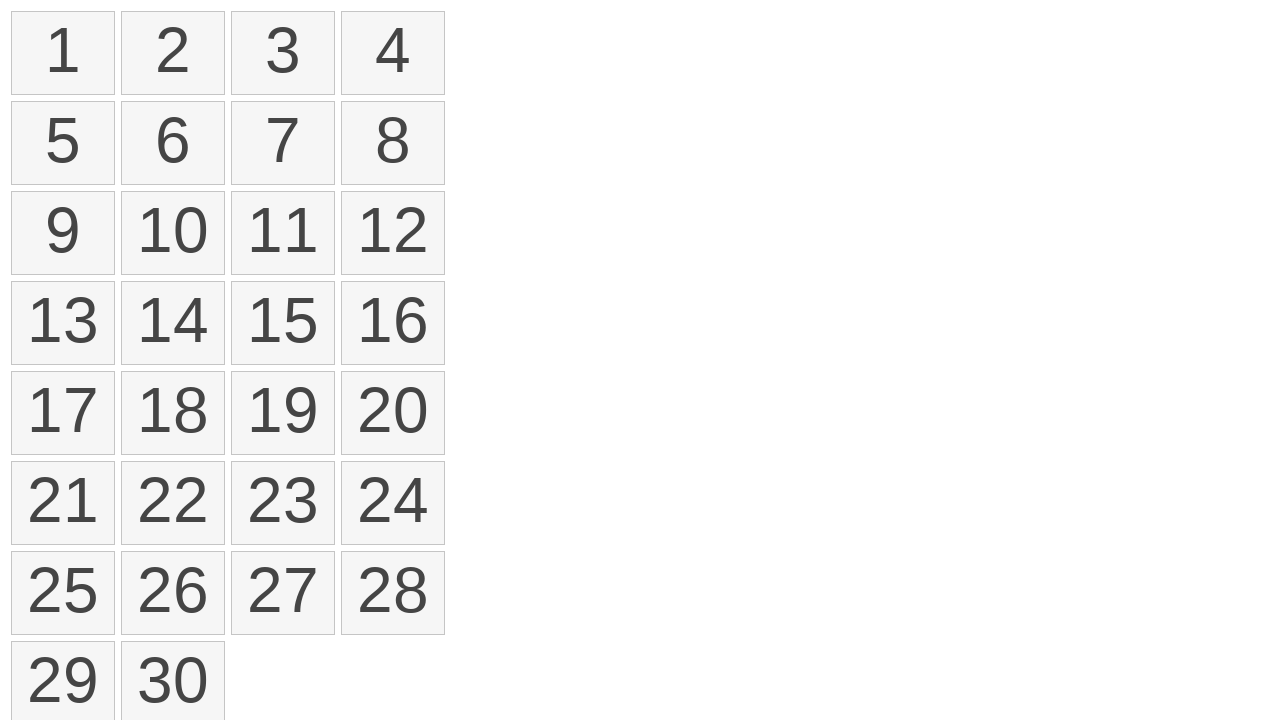

Located all selectable numbers in the list
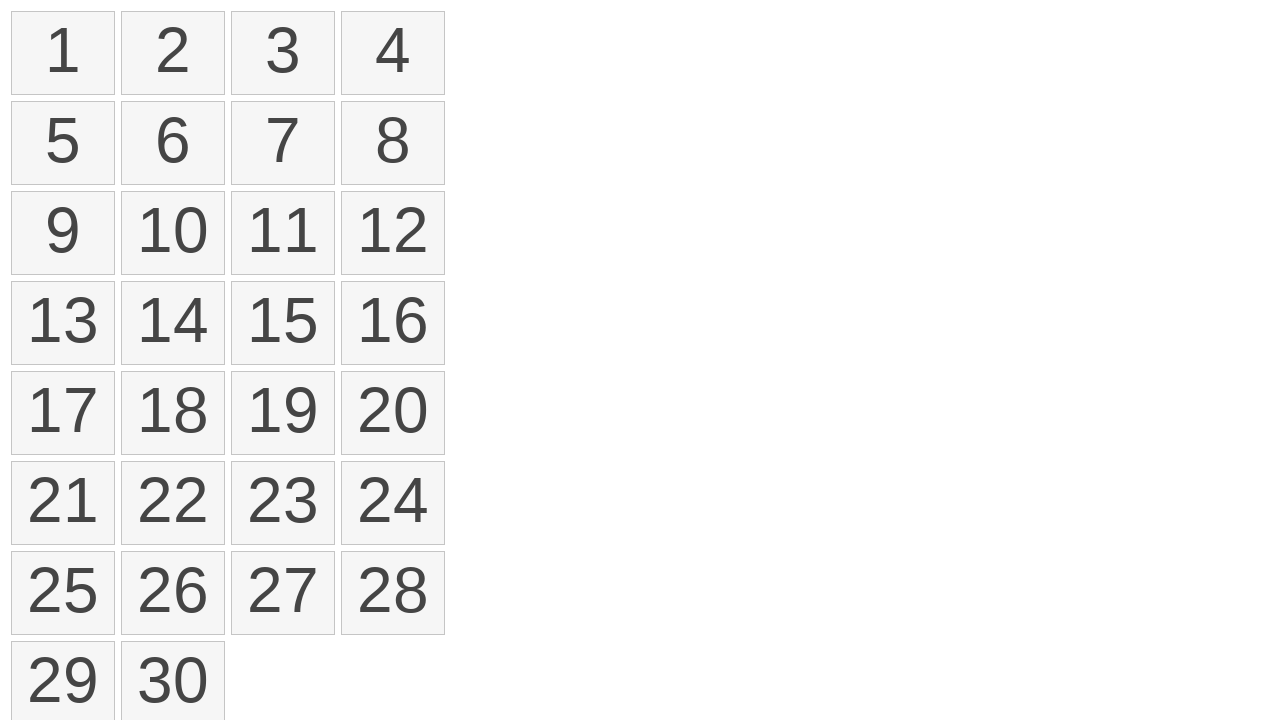

Pressed Control key to enable multi-selection mode
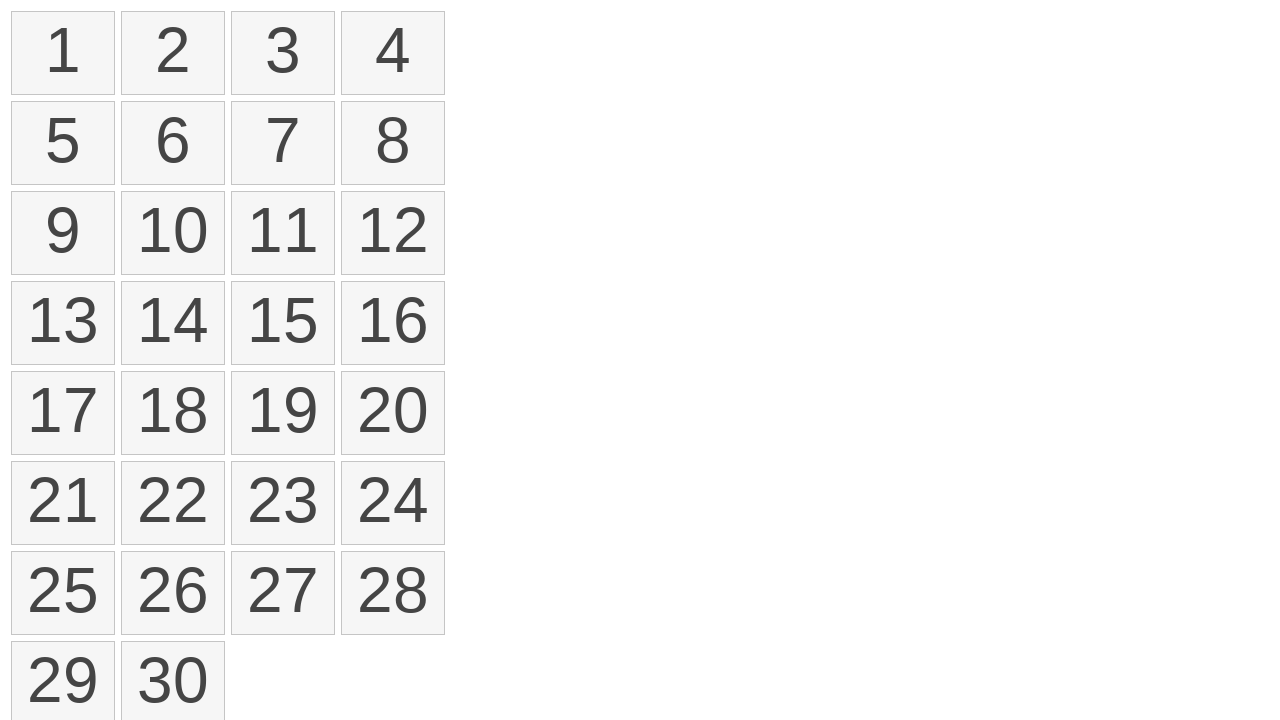

Clicked on number at index 1 (number 2) while holding Ctrl at (173, 53) on ol#selectable li >> nth=1
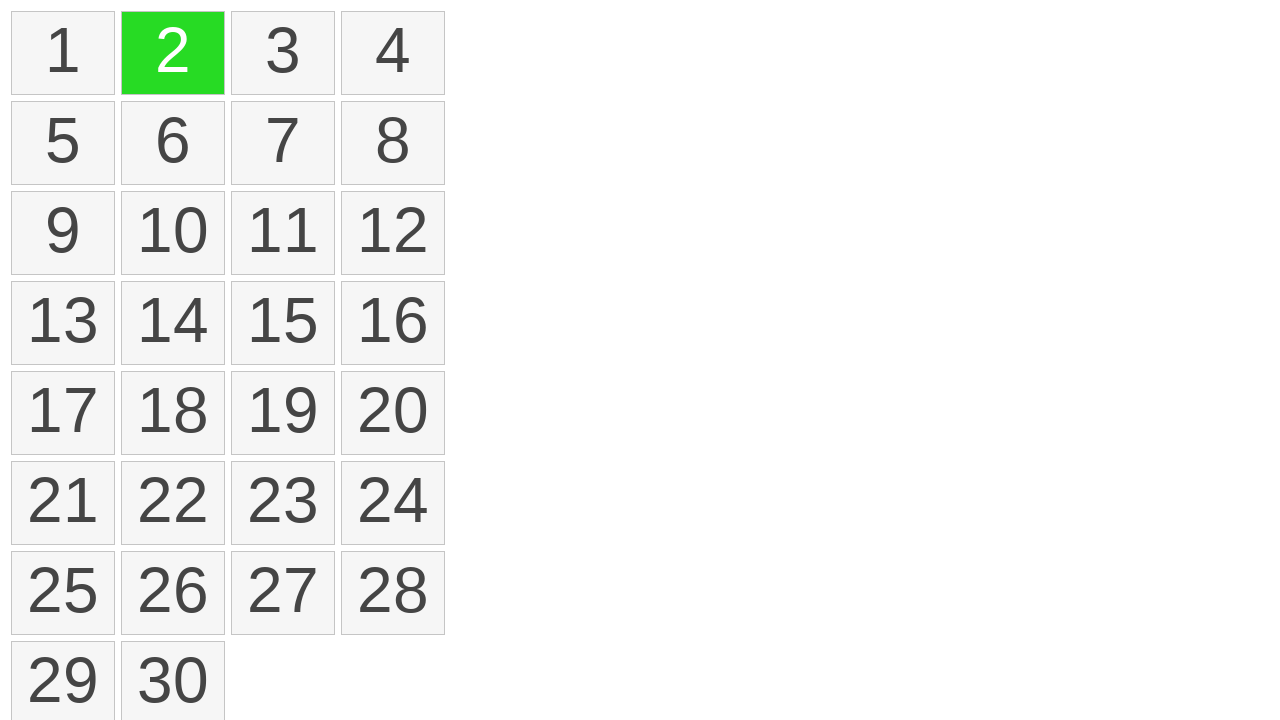

Clicked on number at index 3 (number 4) while holding Ctrl at (393, 53) on ol#selectable li >> nth=3
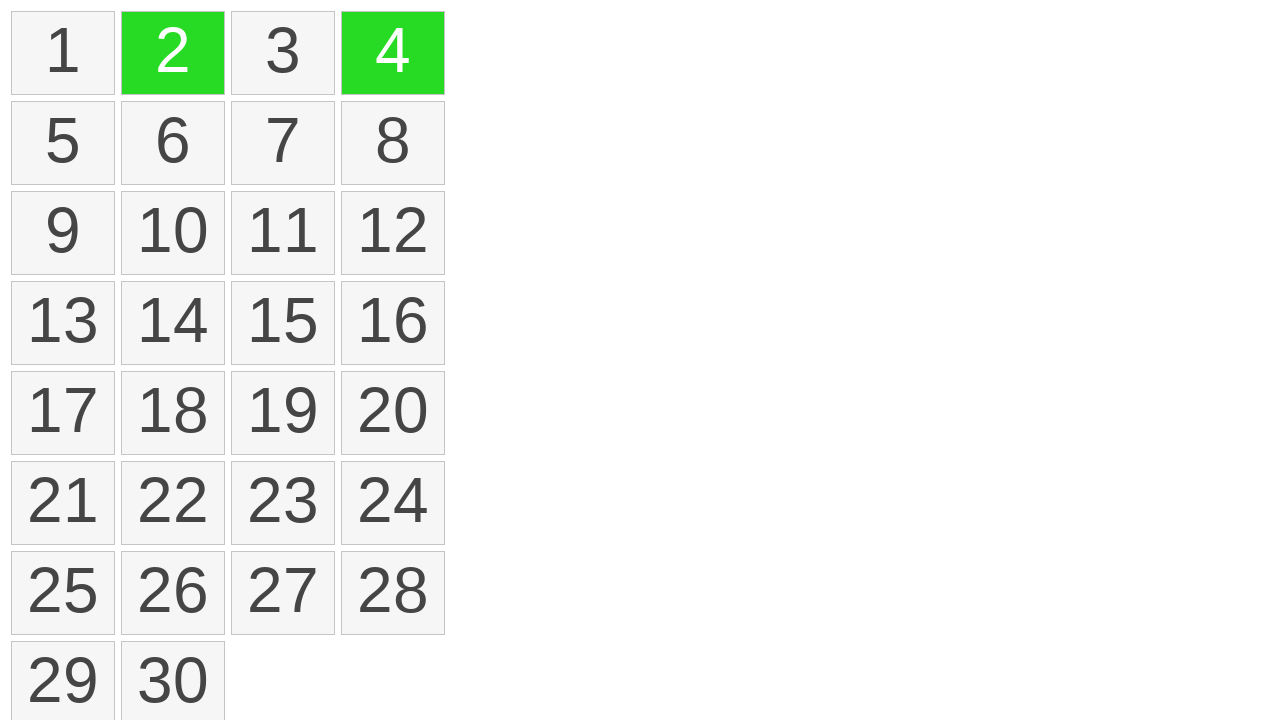

Clicked on number at index 5 (number 6) while holding Ctrl at (173, 143) on ol#selectable li >> nth=5
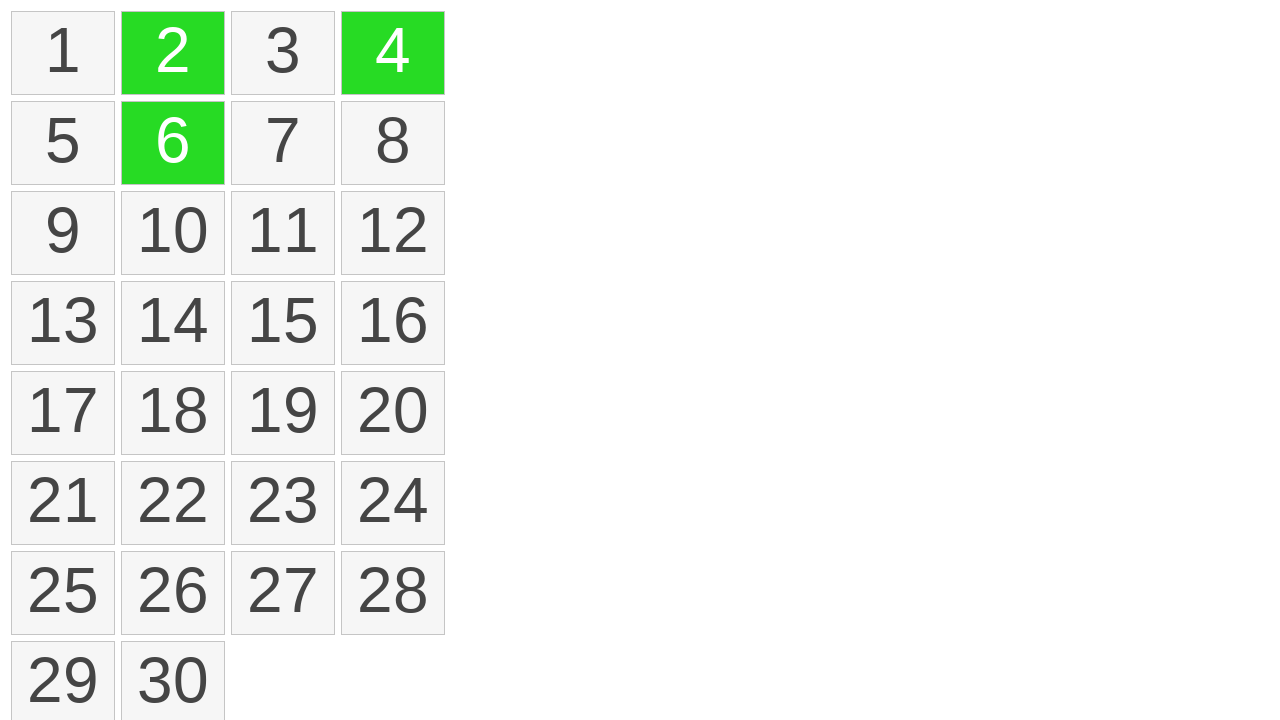

Clicked on number at index 6 (number 7) while holding Ctrl at (283, 143) on ol#selectable li >> nth=6
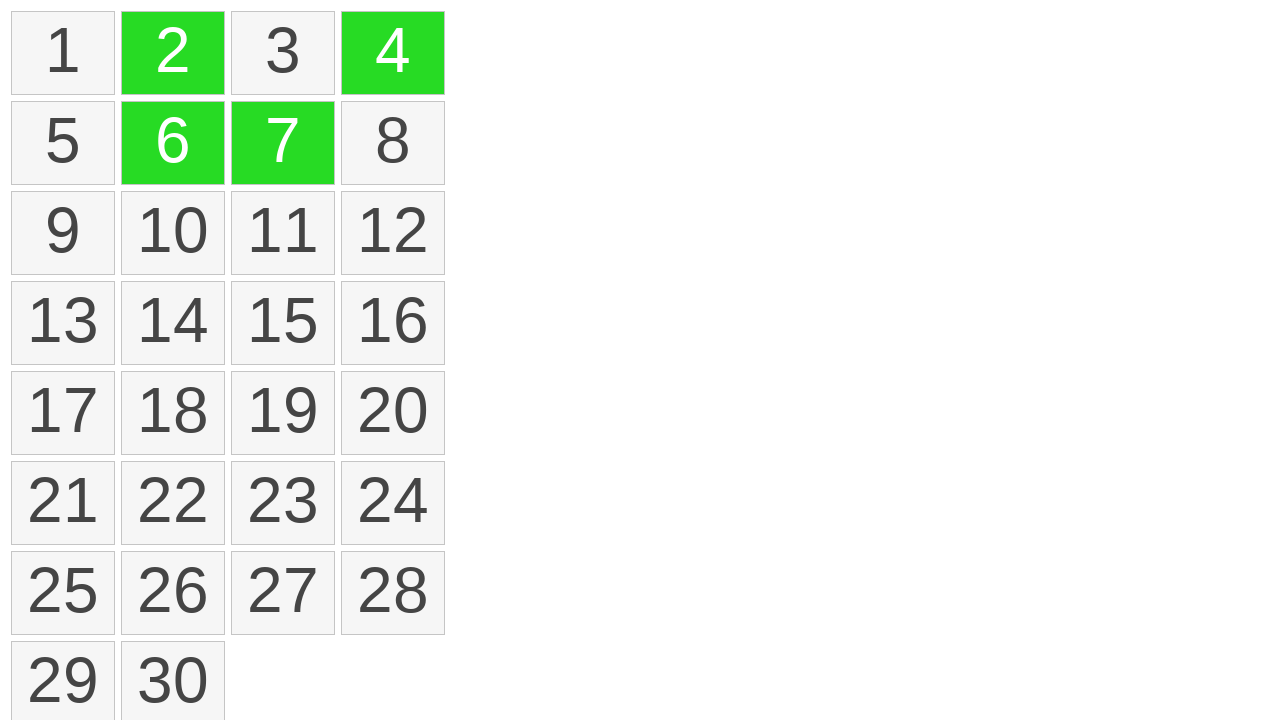

Released Control key to end multi-selection
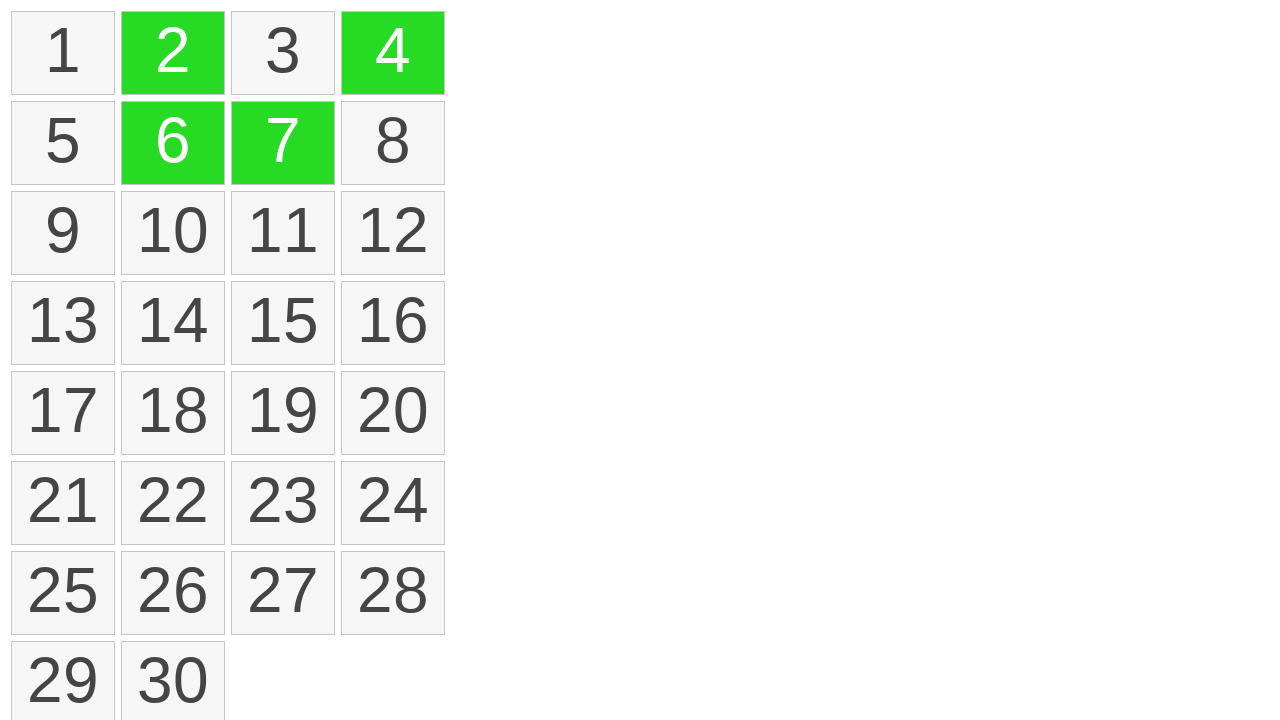

Located all selected numbers with ui-selected class
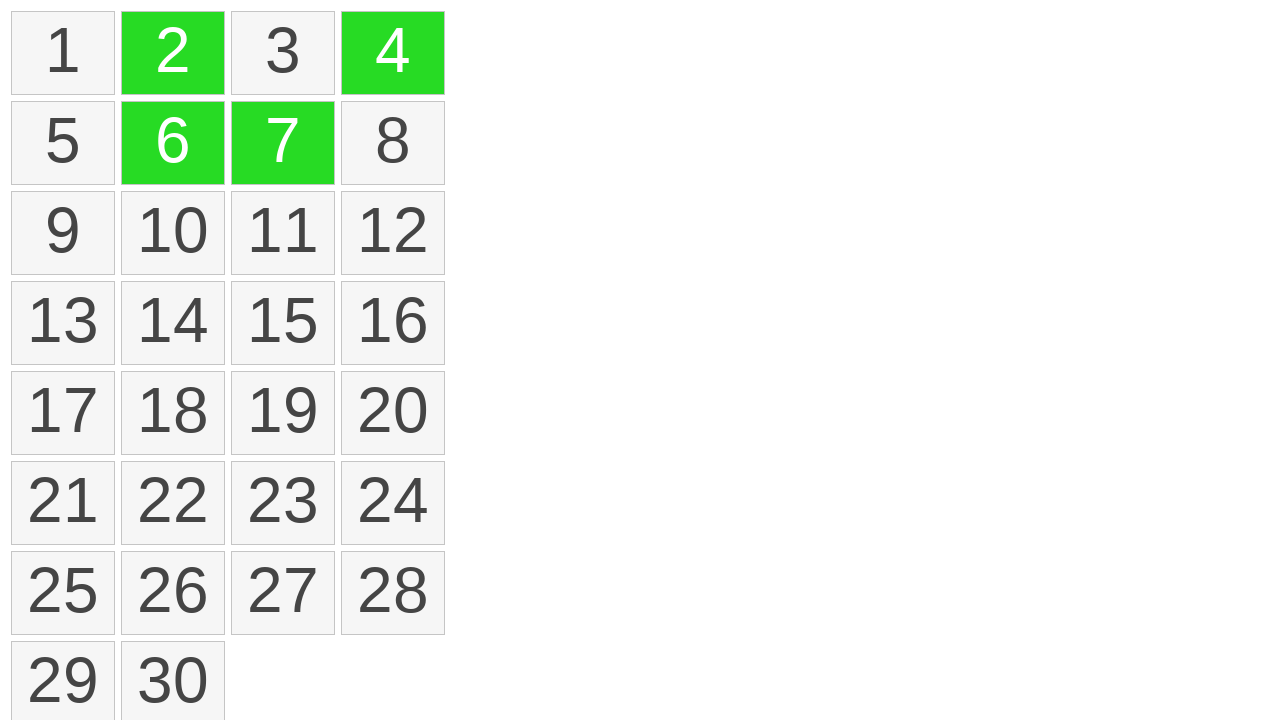

Verified that exactly 4 numbers are selected
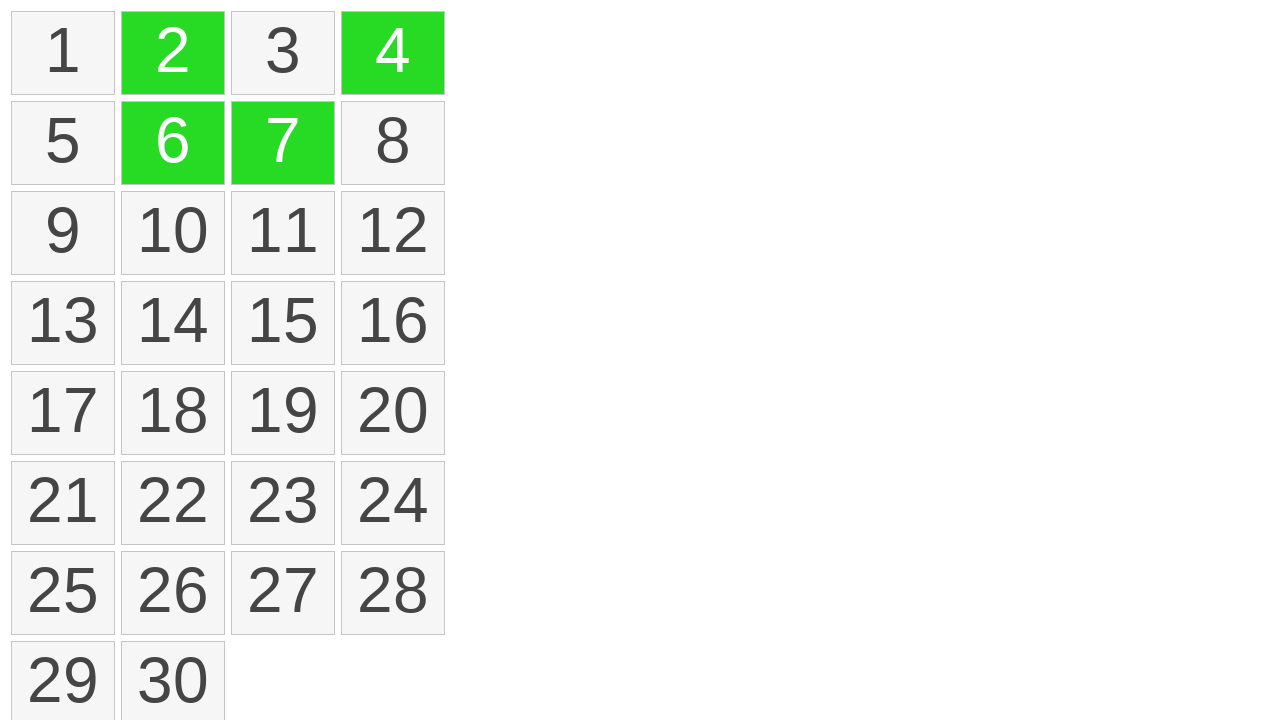

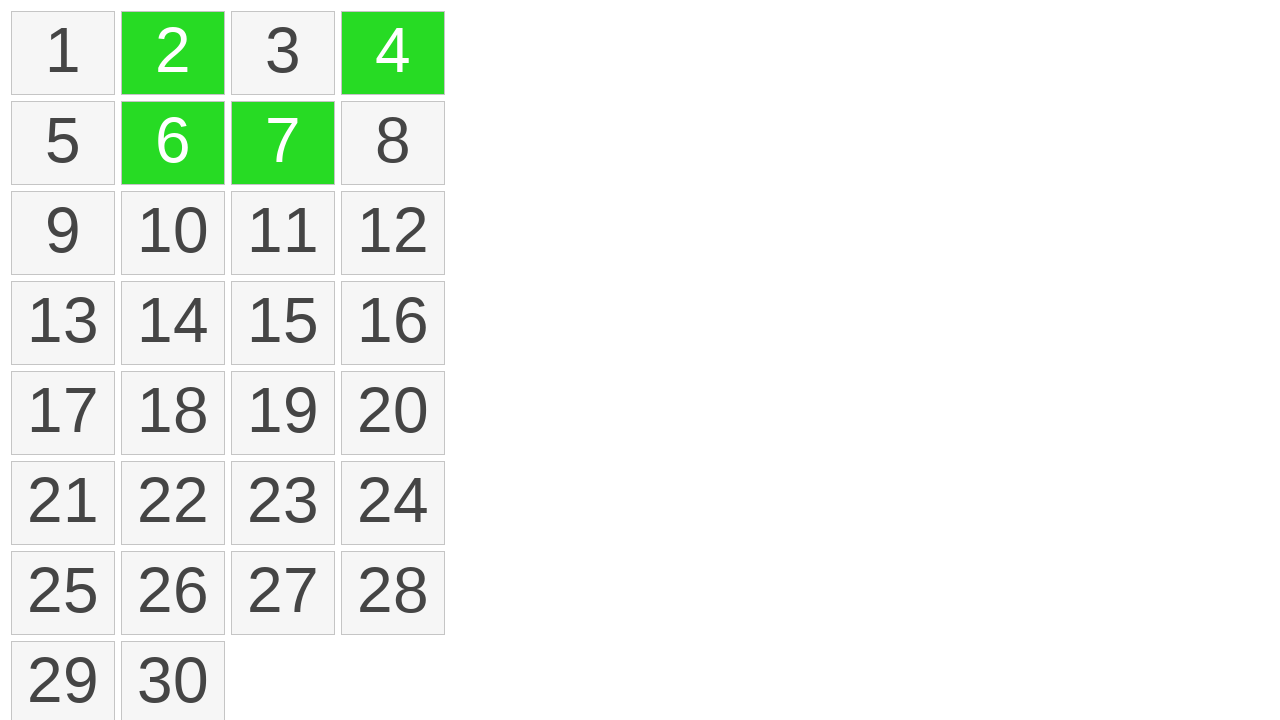